Tests multi-select dropdown functionality by selecting and deselecting multiple options in various ways

Starting URL: https://omayo.blogspot.com/

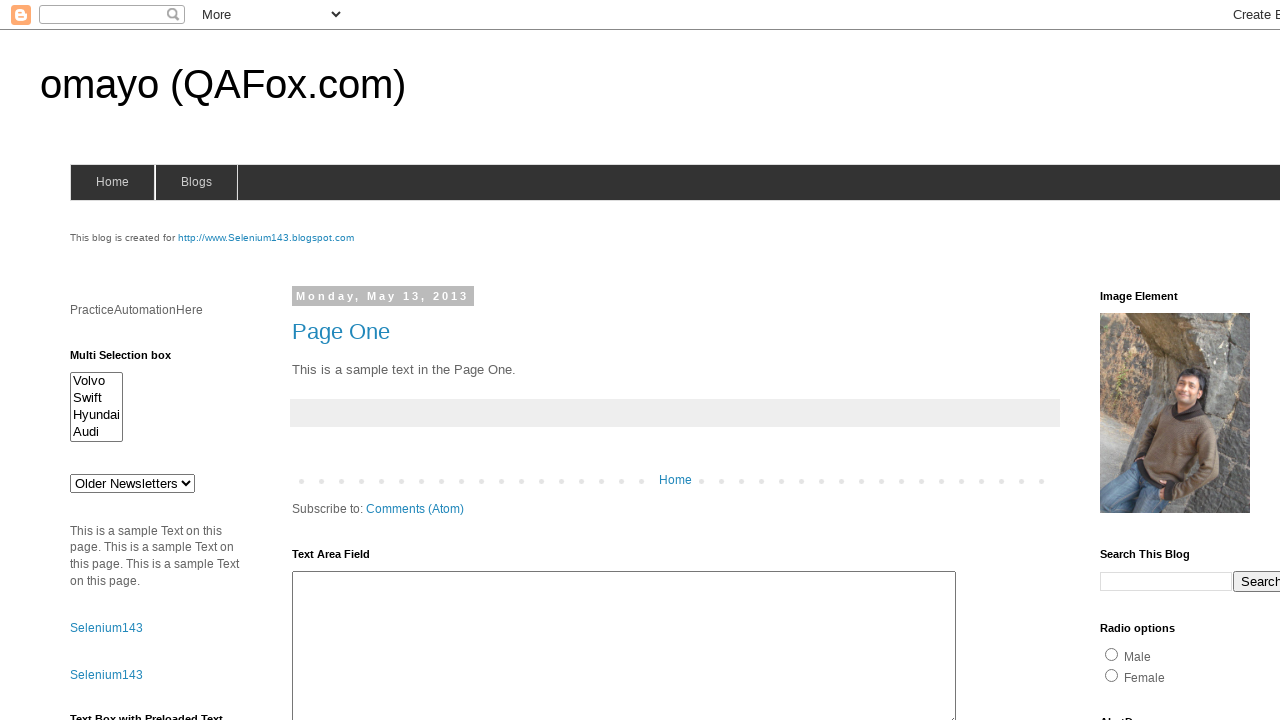

Located multi-select dropdown element with id 'multiselect1'
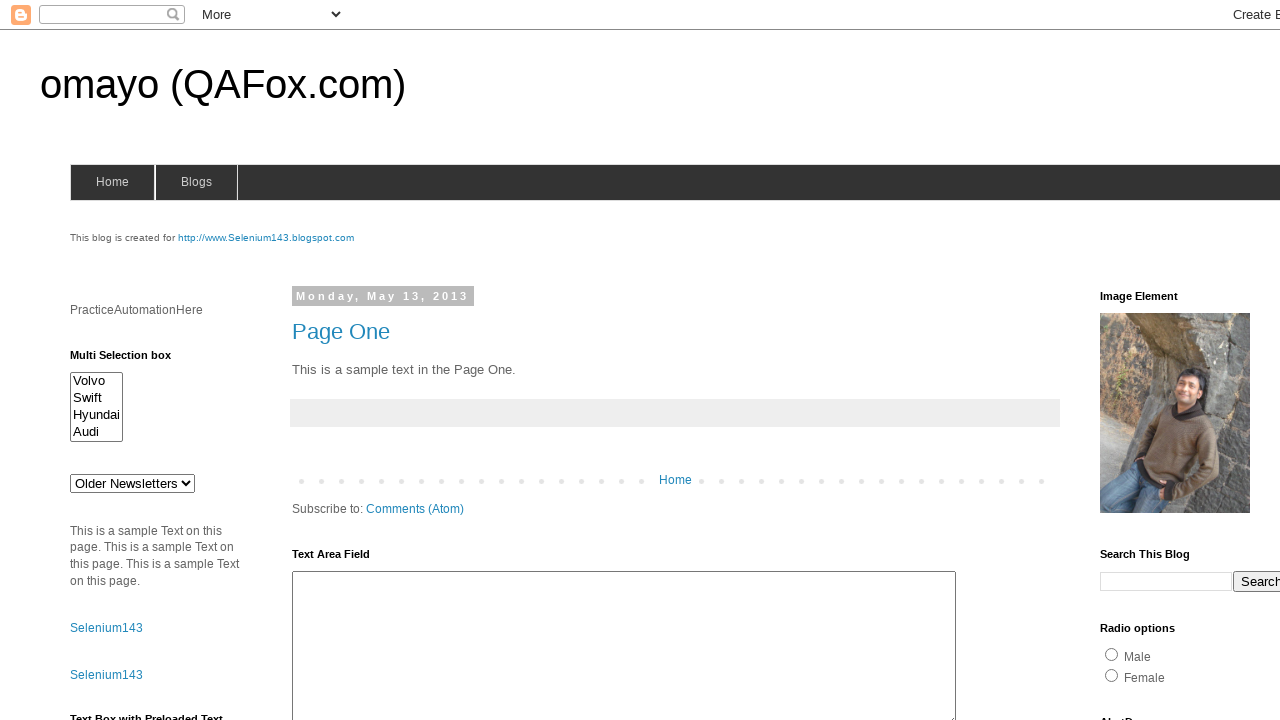

Selected first option in multi-select dropdown by index on #multiselect1
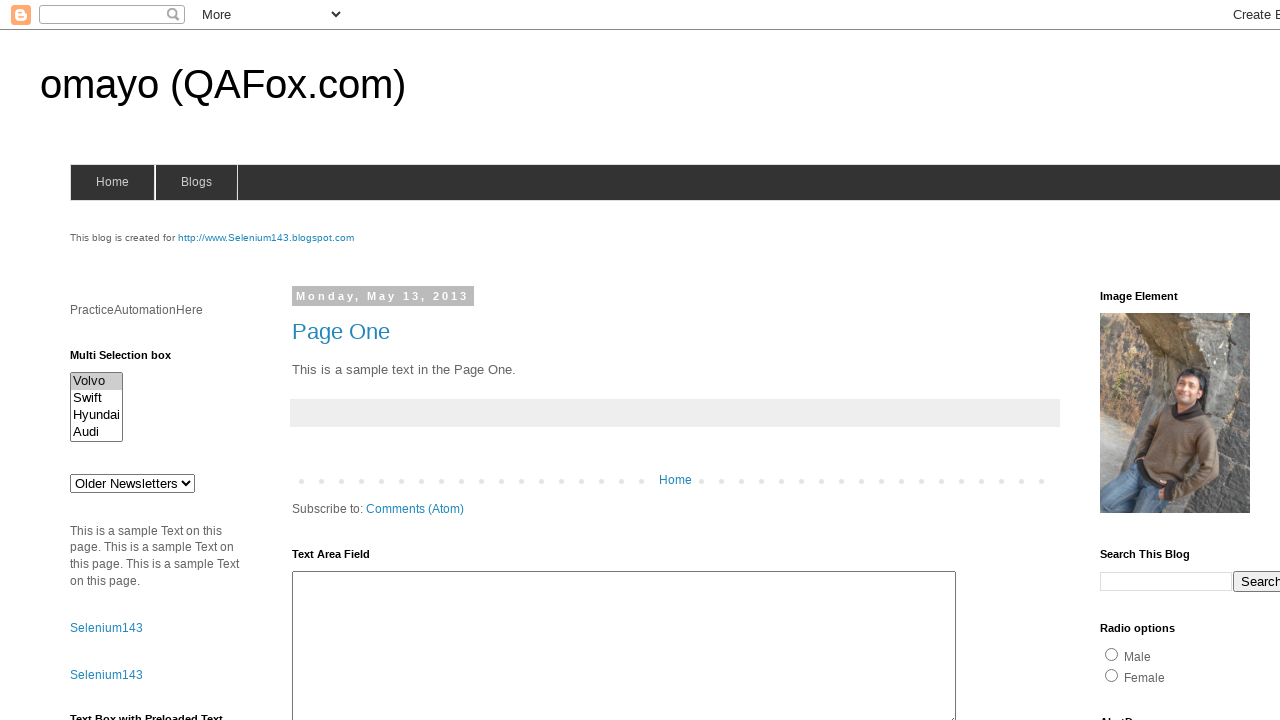

Selected option with value 'audix' in multi-select dropdown on #multiselect1
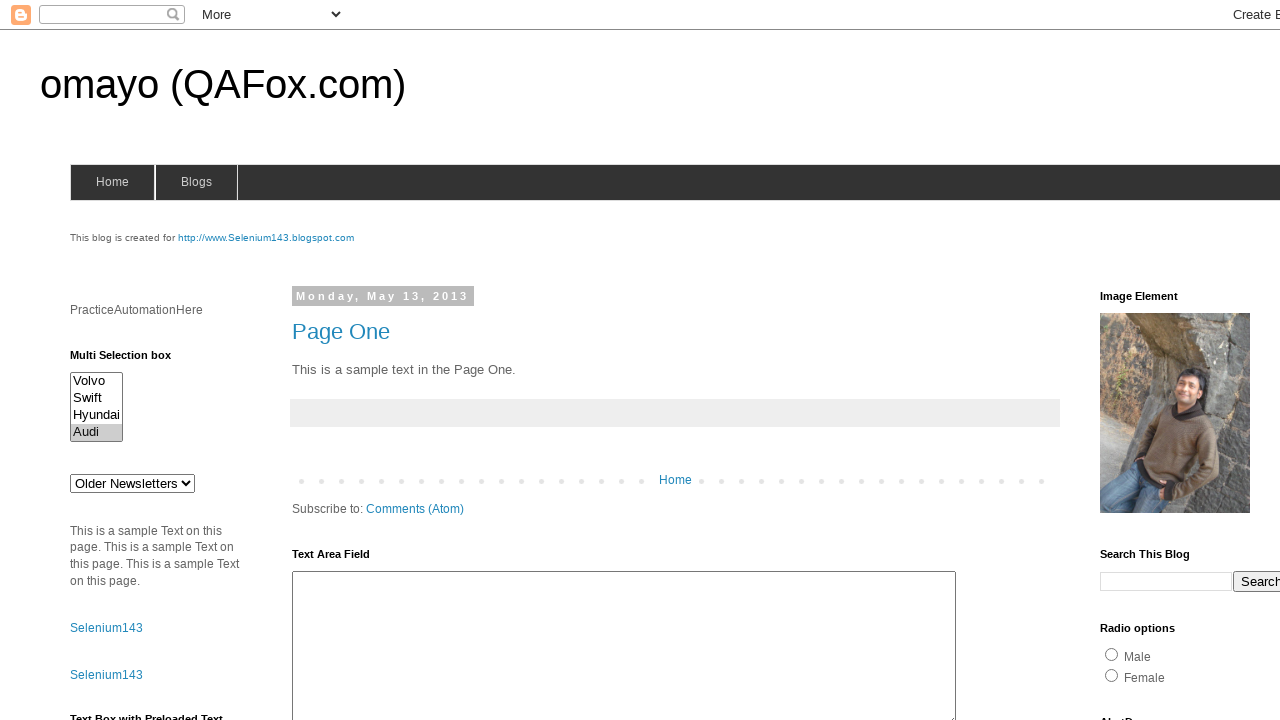

Selected option with label 'Swift' in multi-select dropdown on #multiselect1
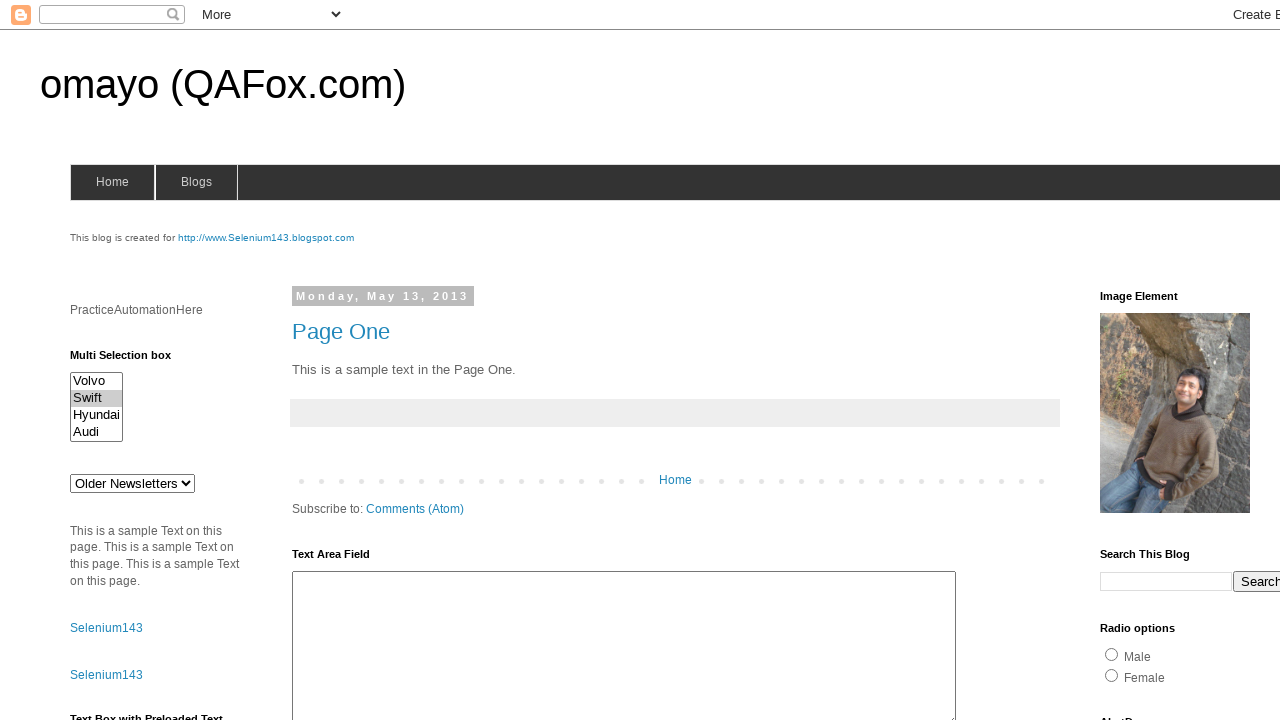

Deselected 'Volvo' option from multi-select dropdown using JavaScript
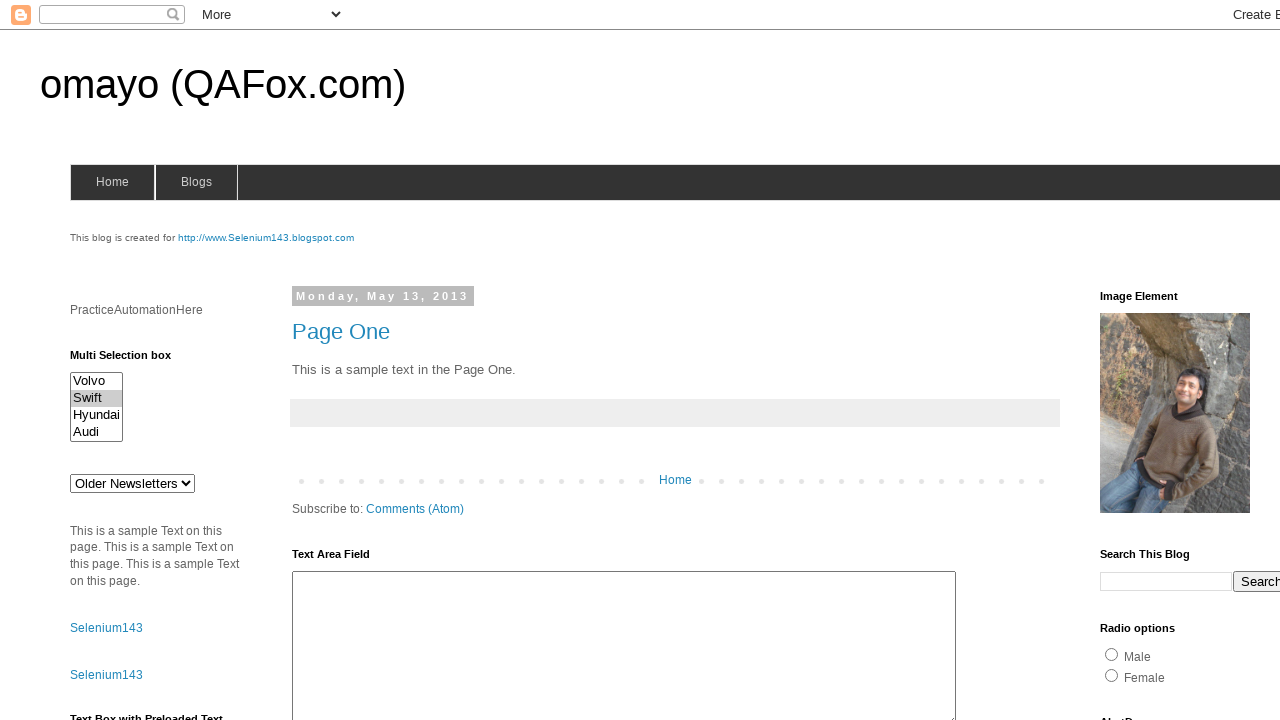

Deselected all options from multi-select dropdown
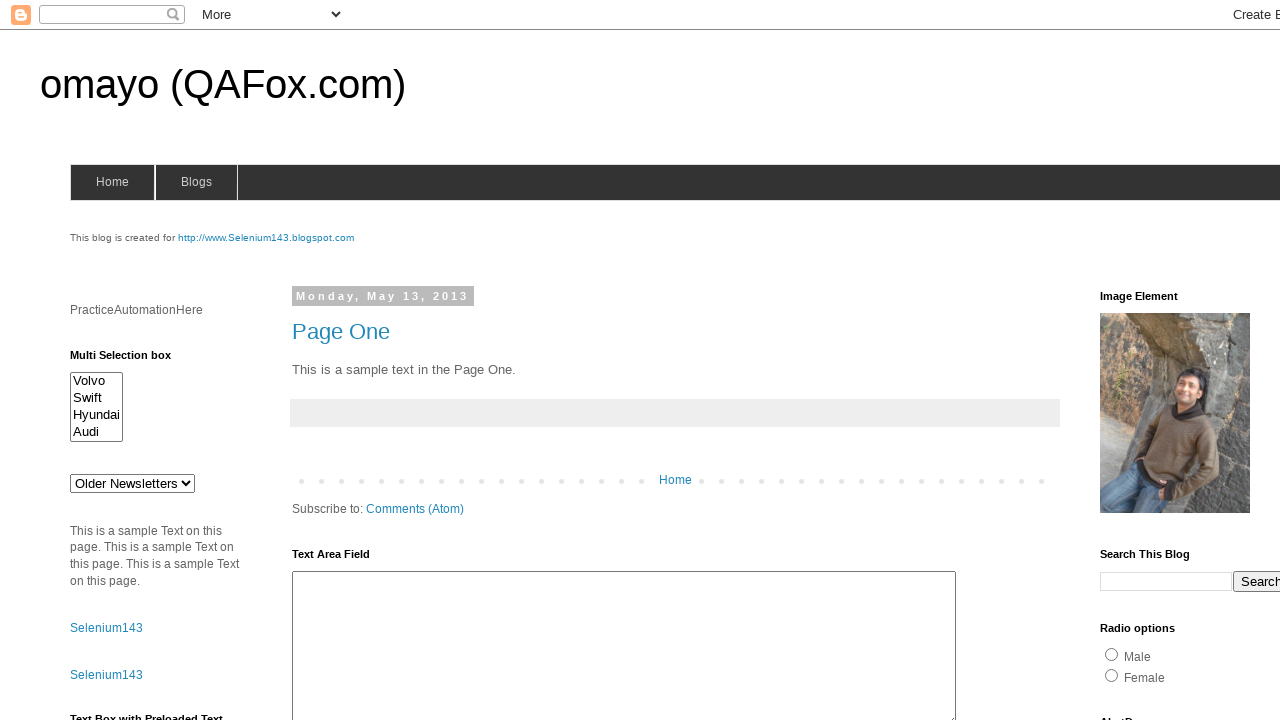

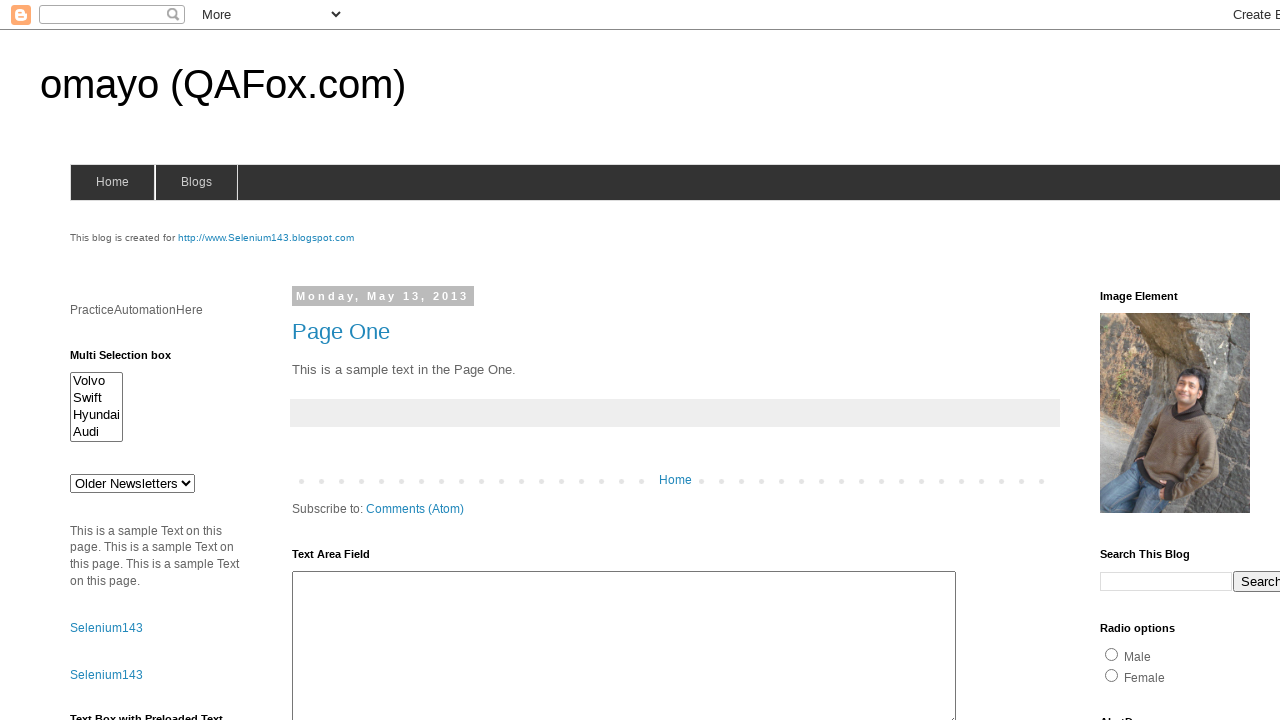